Tests an e-commerce site's shopping cart functionality by searching for products, adding them to cart, and applying a promo code at checkout

Starting URL: https://rahulshettyacademy.com/seleniumPractise/#/

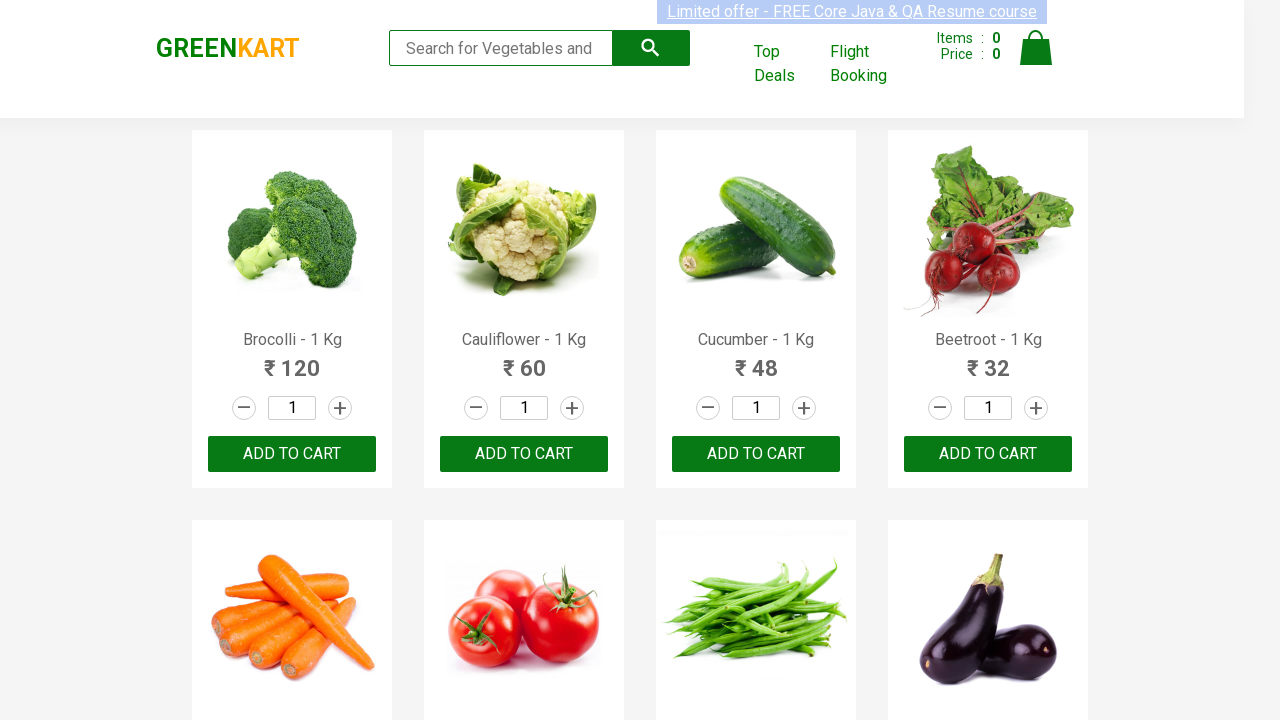

Filled search field with 'ber' to search for products on .search-keyword
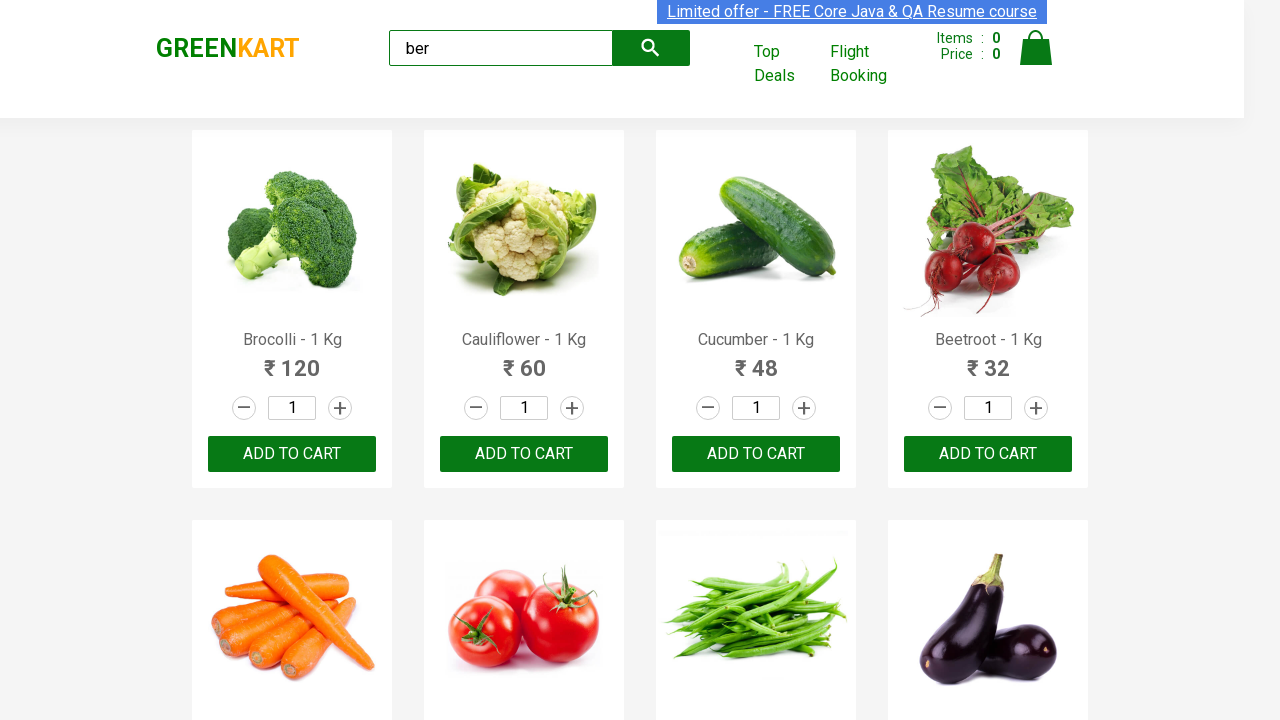

Waited for search results to update
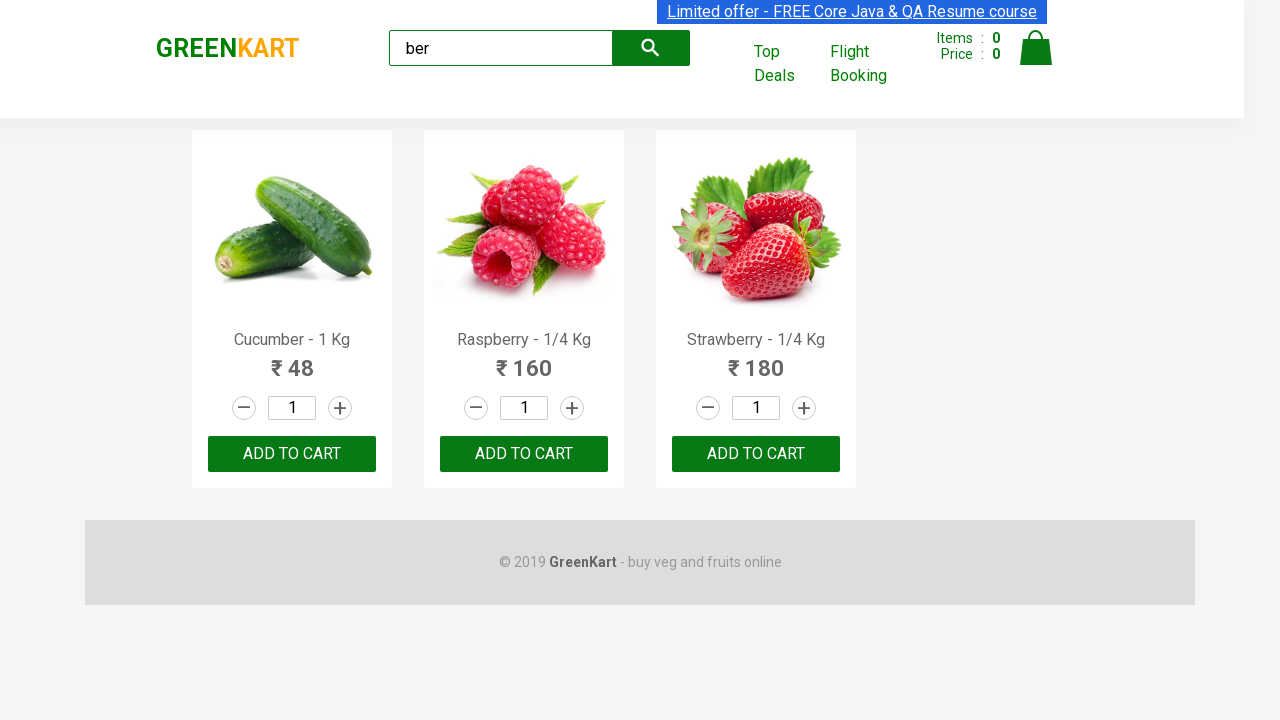

Verified 3 products are displayed in search results
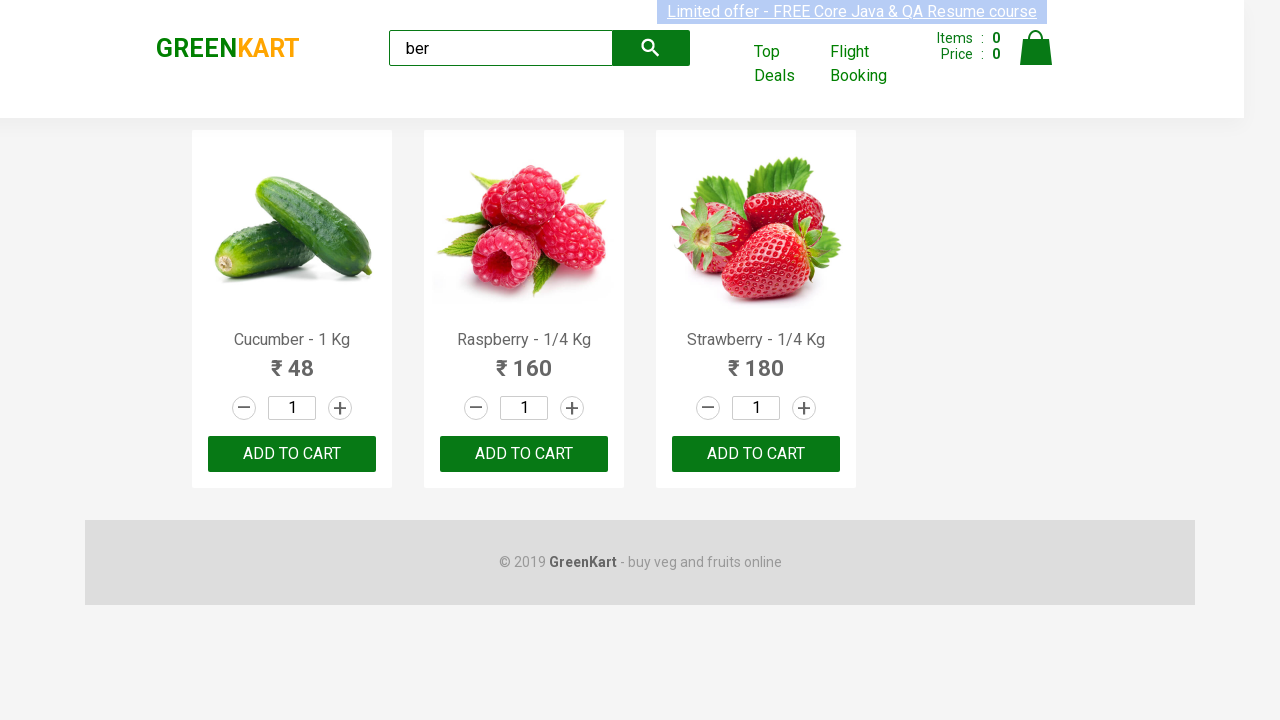

Clicked 'ADD TO CART' button for product 1 at (292, 454) on xpath=//div[@class='product-action']/button >> nth=0
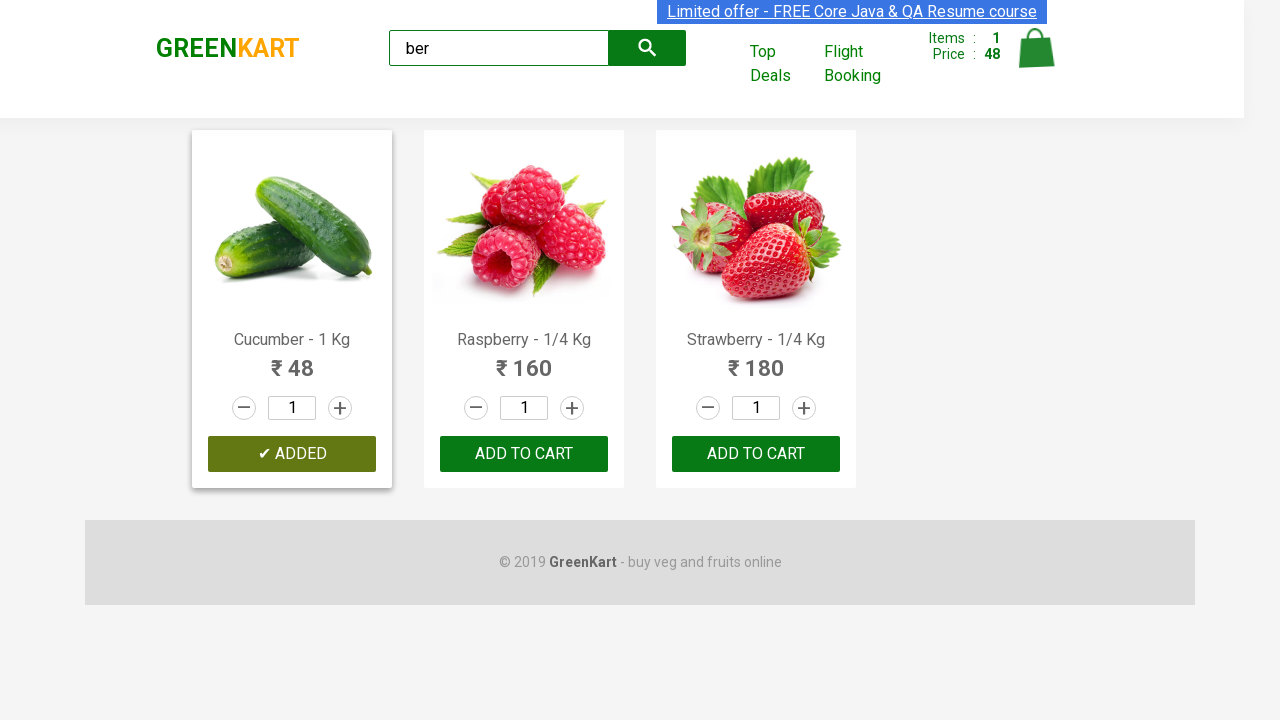

Clicked 'ADD TO CART' button for product 2 at (524, 454) on xpath=//div[@class='product-action']/button >> nth=1
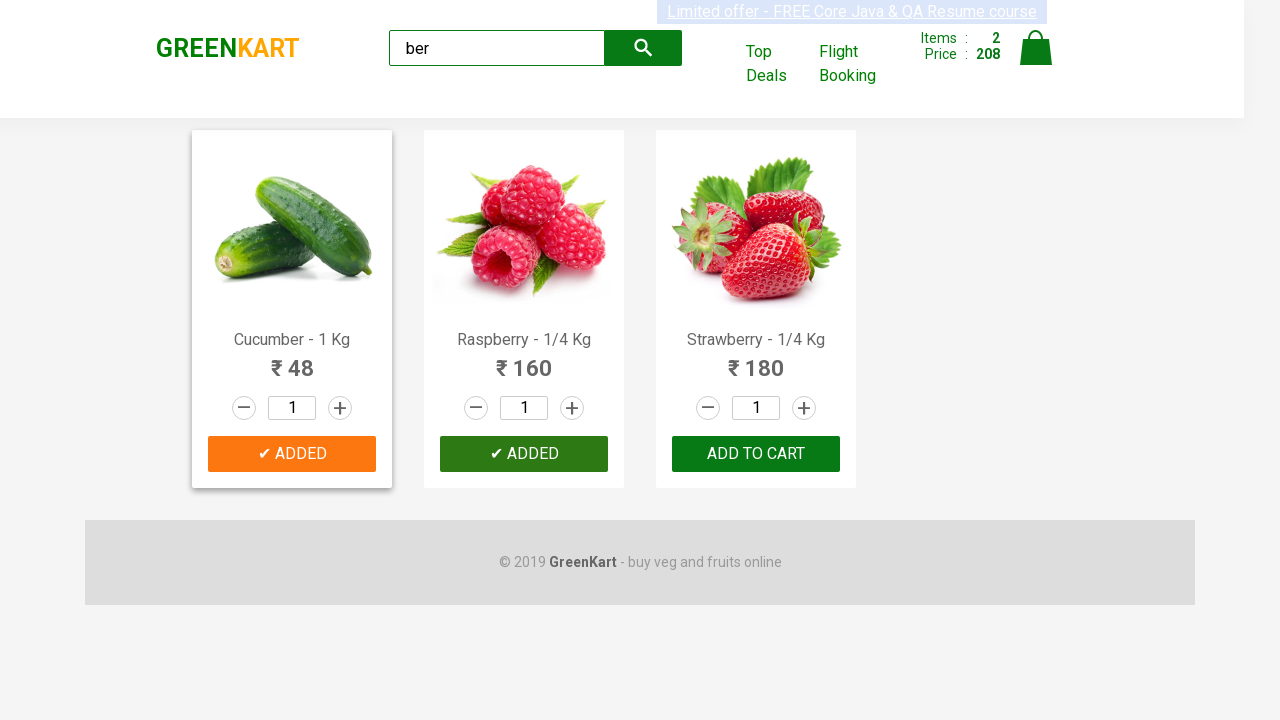

Clicked 'ADD TO CART' button for product 3 at (756, 454) on xpath=//div[@class='product-action']/button >> nth=2
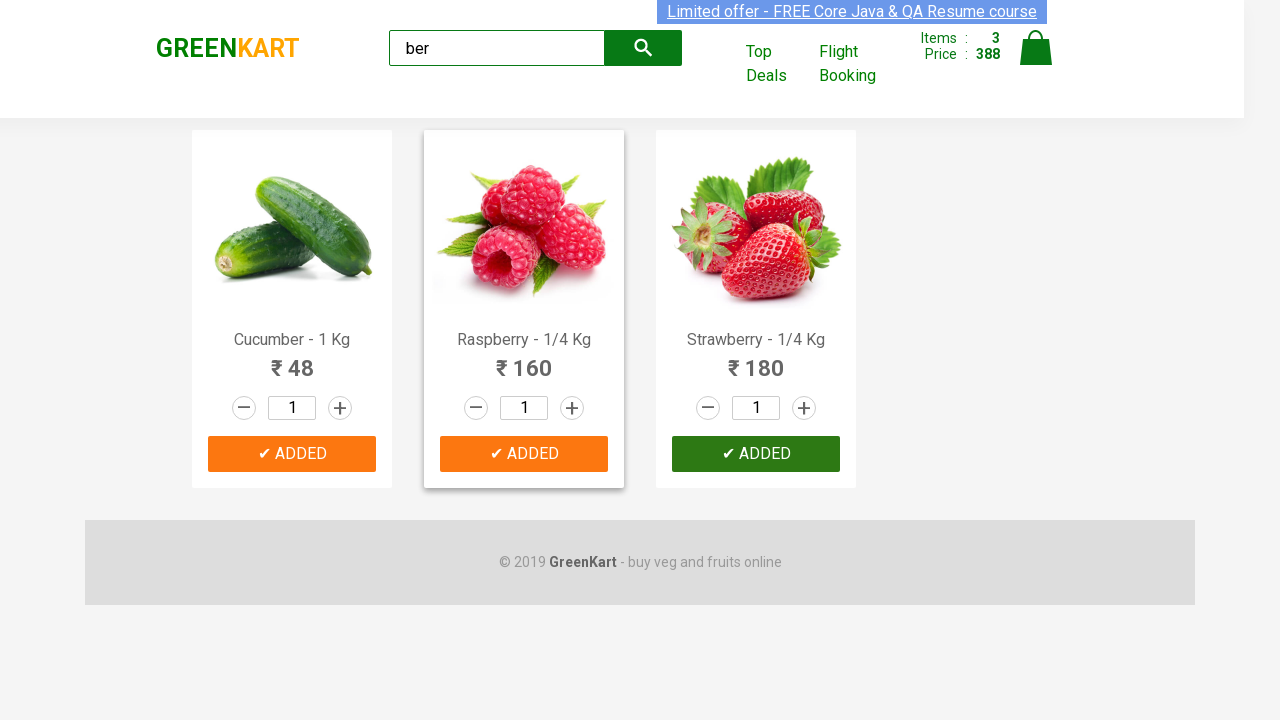

Clicked shopping cart icon at (1036, 48) on xpath=//img[@alt='Cart']
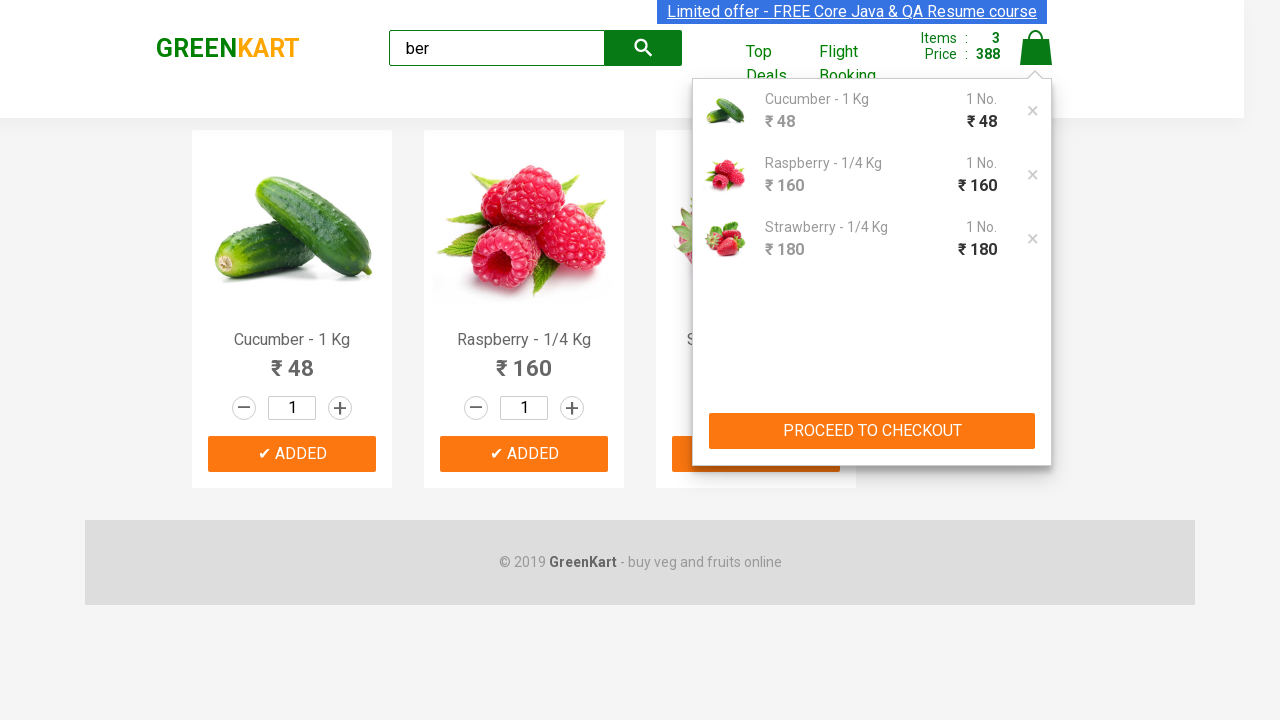

Clicked 'PROCEED TO CHECKOUT' button at (872, 431) on xpath=//button[text()='PROCEED TO CHECKOUT']
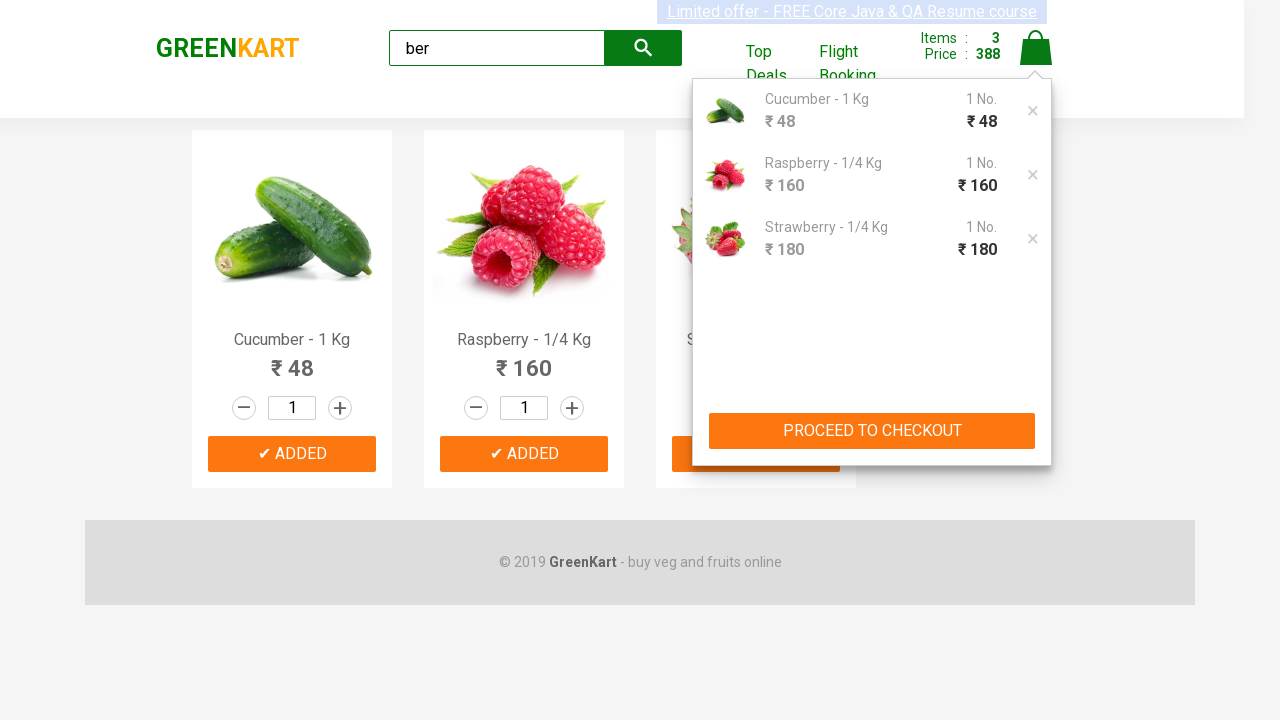

Entered promo code 'rahulshettyacademy' on .promoCode
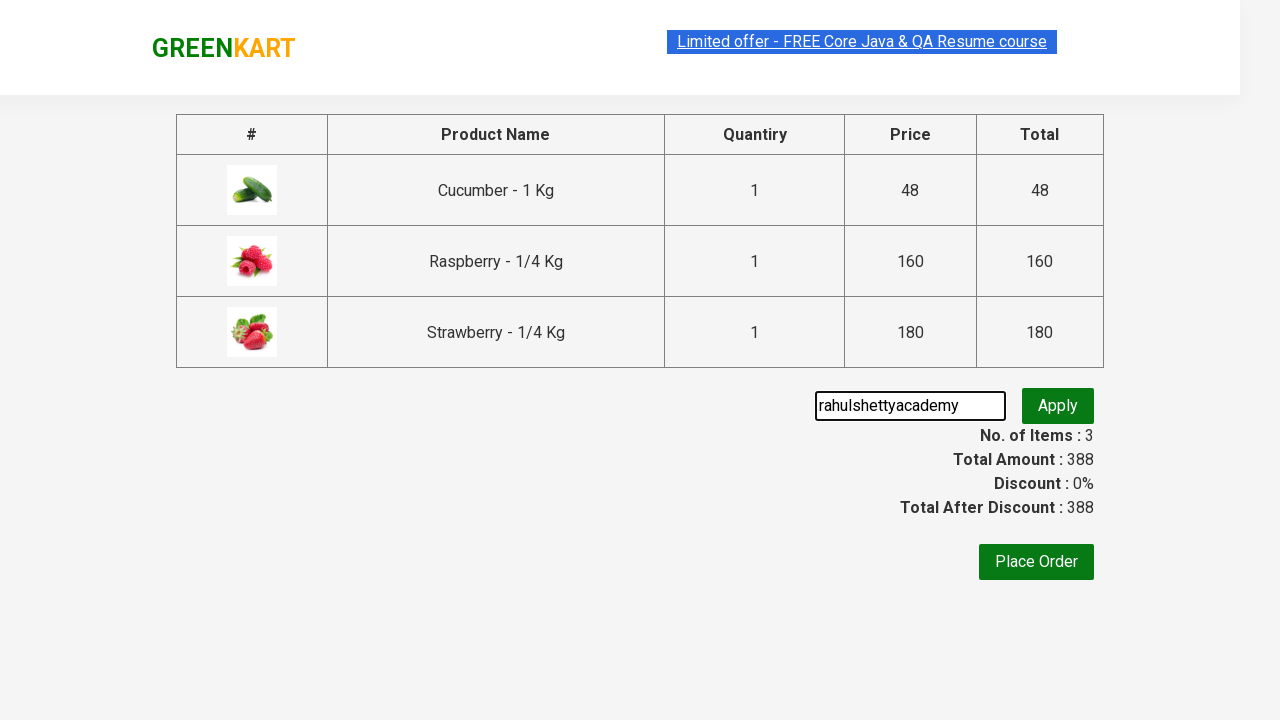

Clicked button to apply promo code at (1058, 406) on .promoBtn
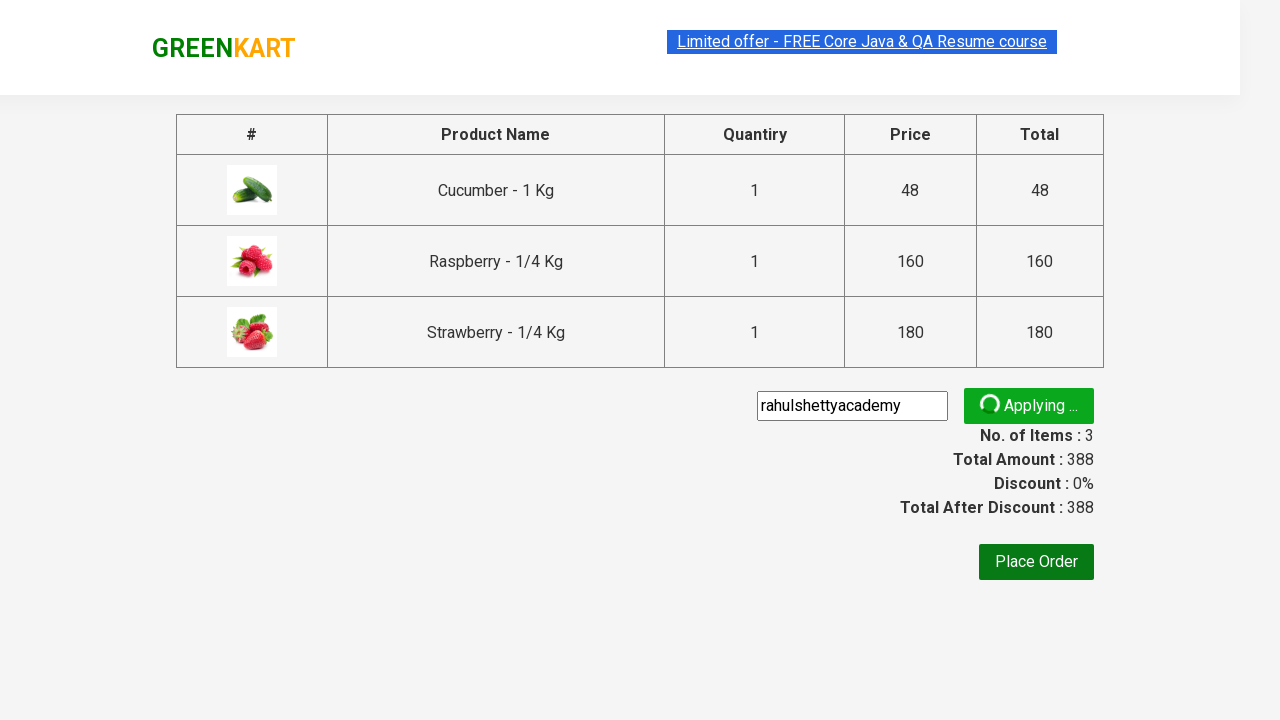

Waited for promo code confirmation message to appear
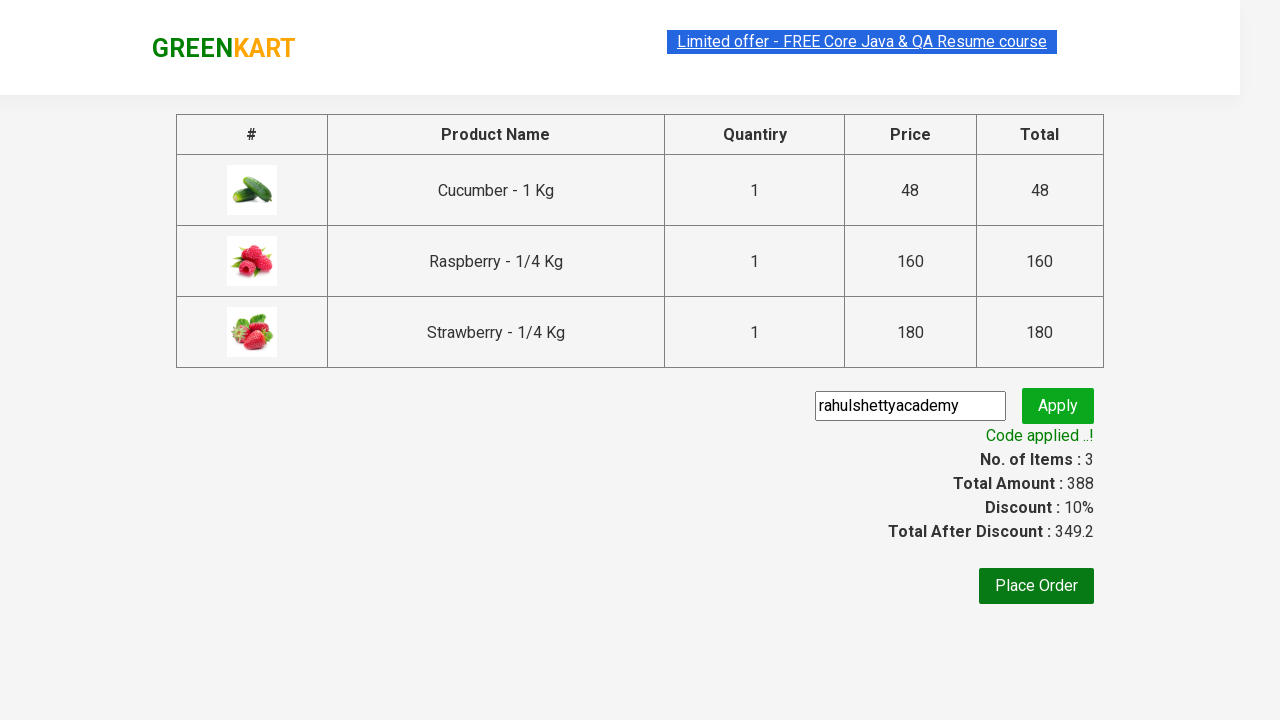

Retrieved promo confirmation message: Code applied ..!
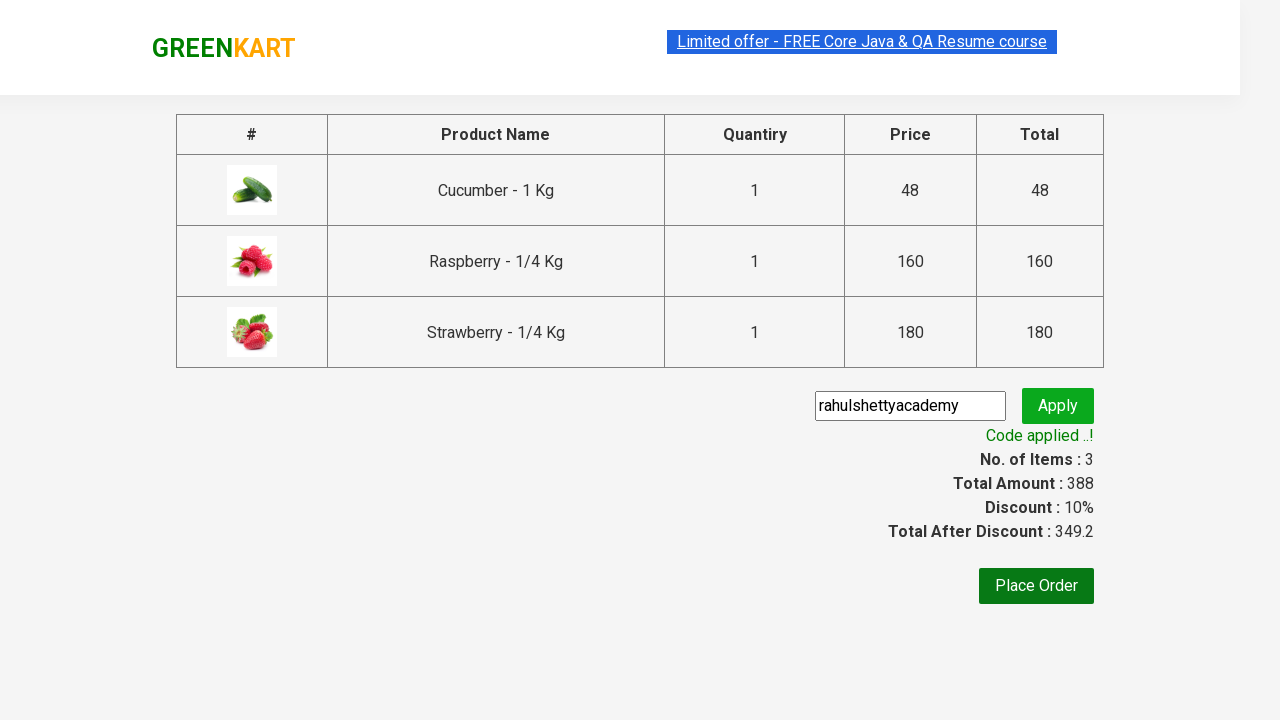

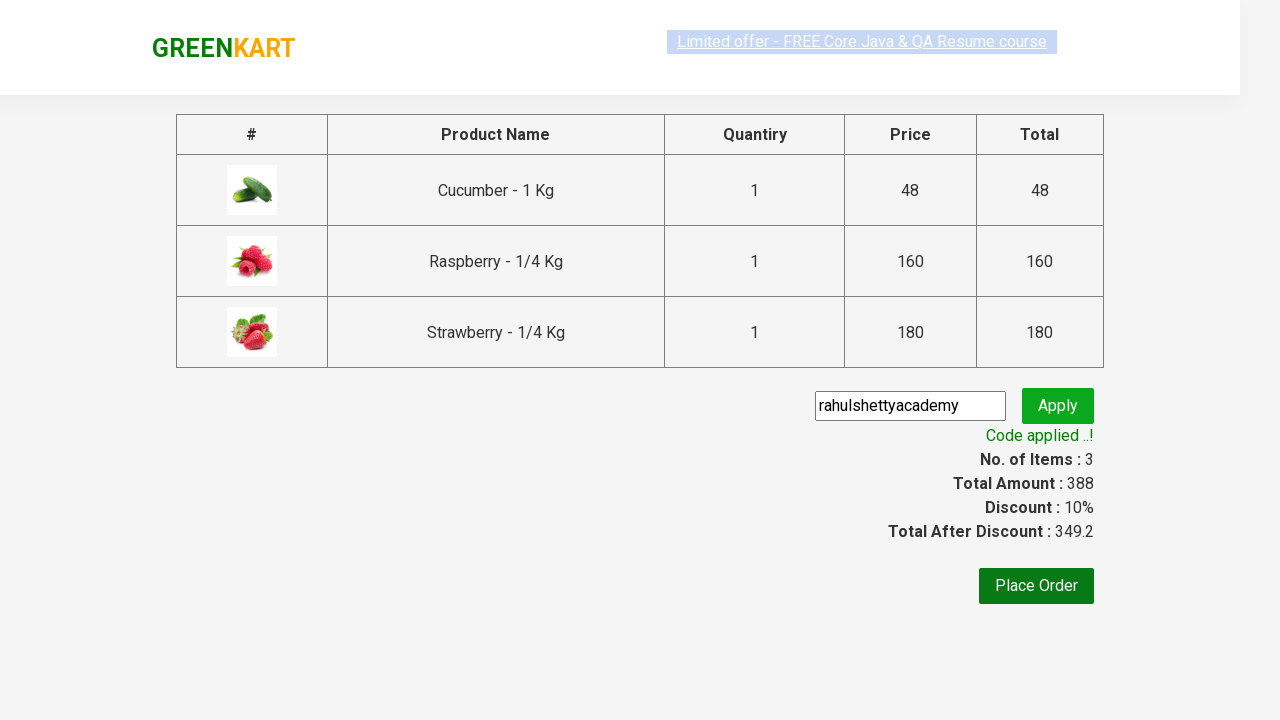